Tests text input functionality by entering text into an input field and clicking a button that updates based on the input value

Starting URL: http://uitestingplayground.com/textinput

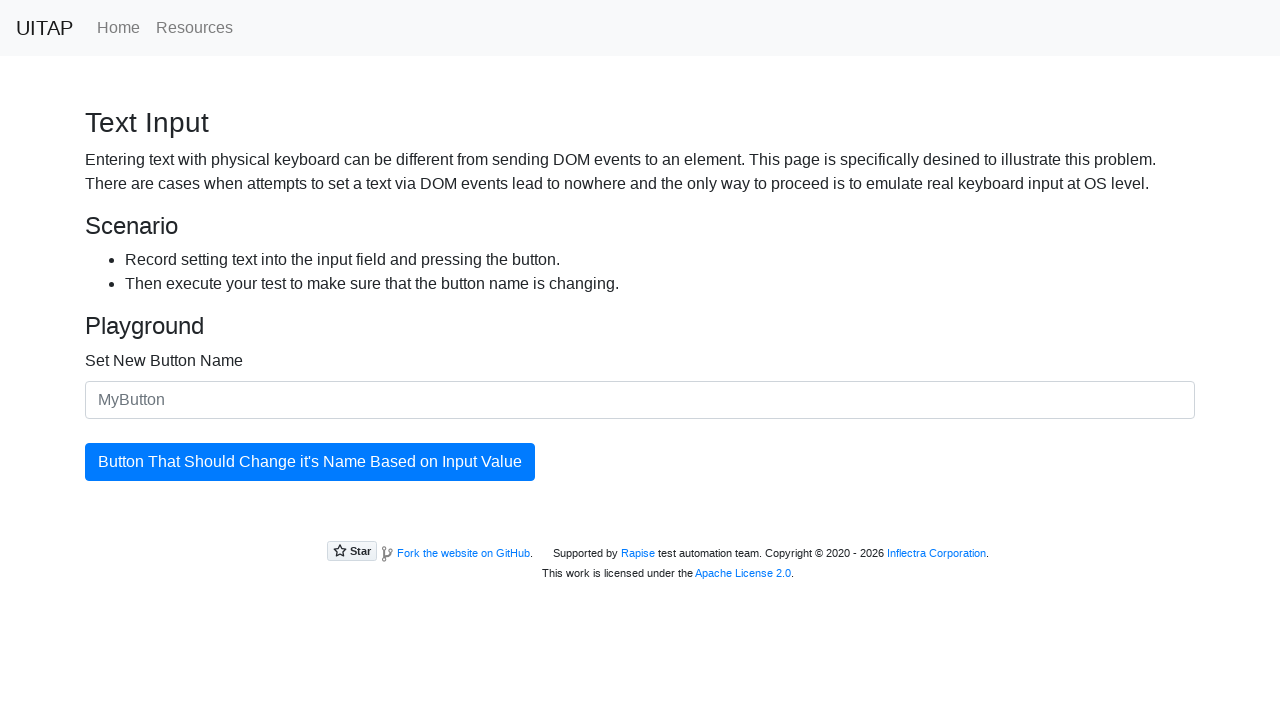

Filled input field with 'SkyPro' on input#newButtonName
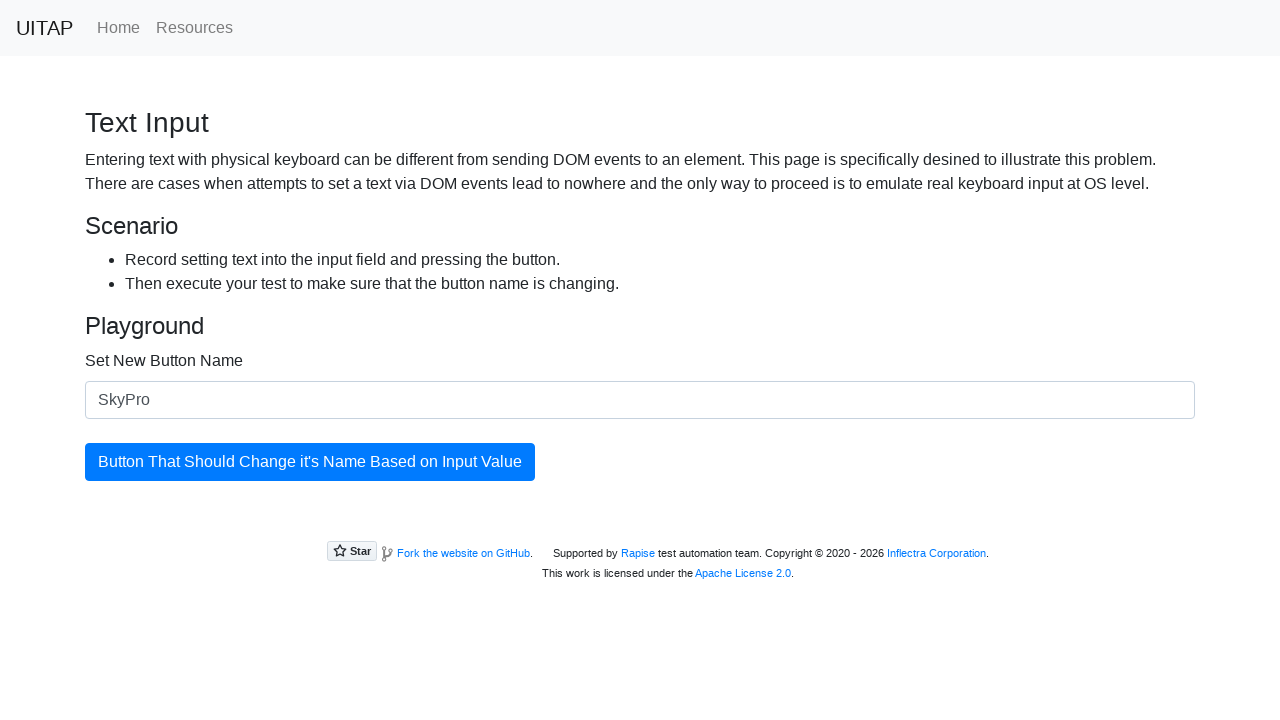

Clicked the button to update its text at (310, 462) on button#updatingButton
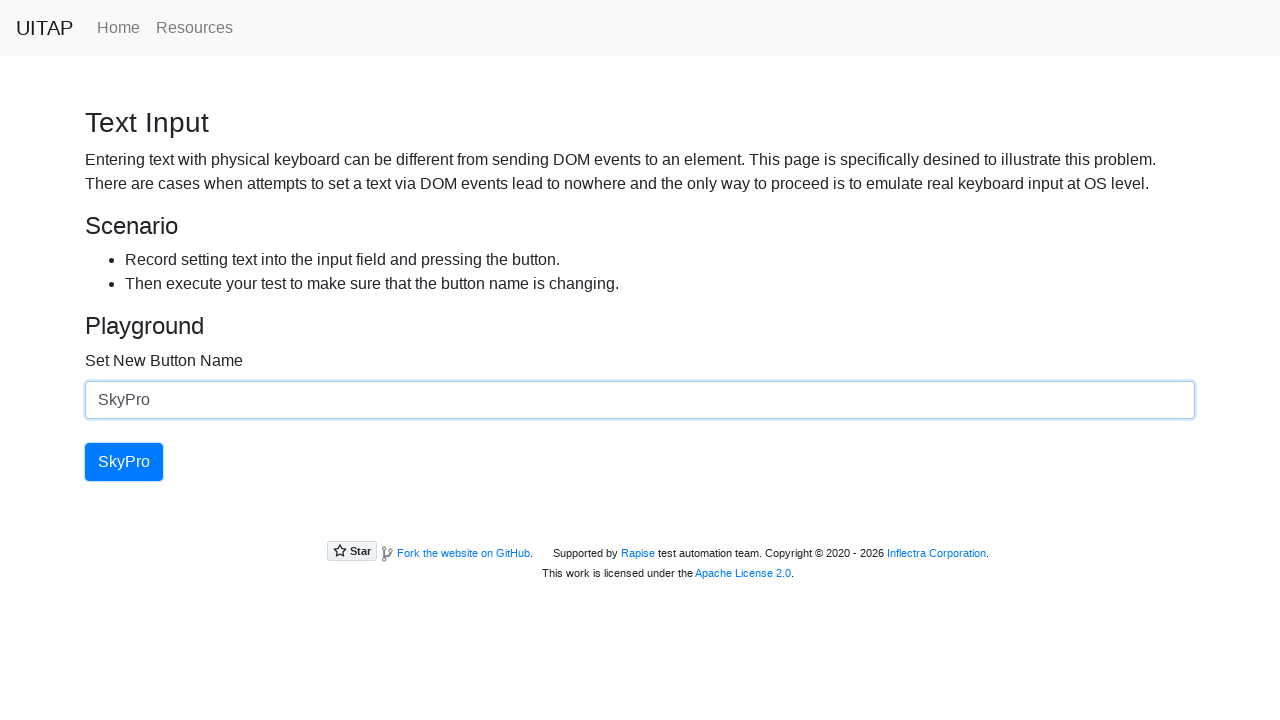

Button text successfully updated to 'SkyPro'
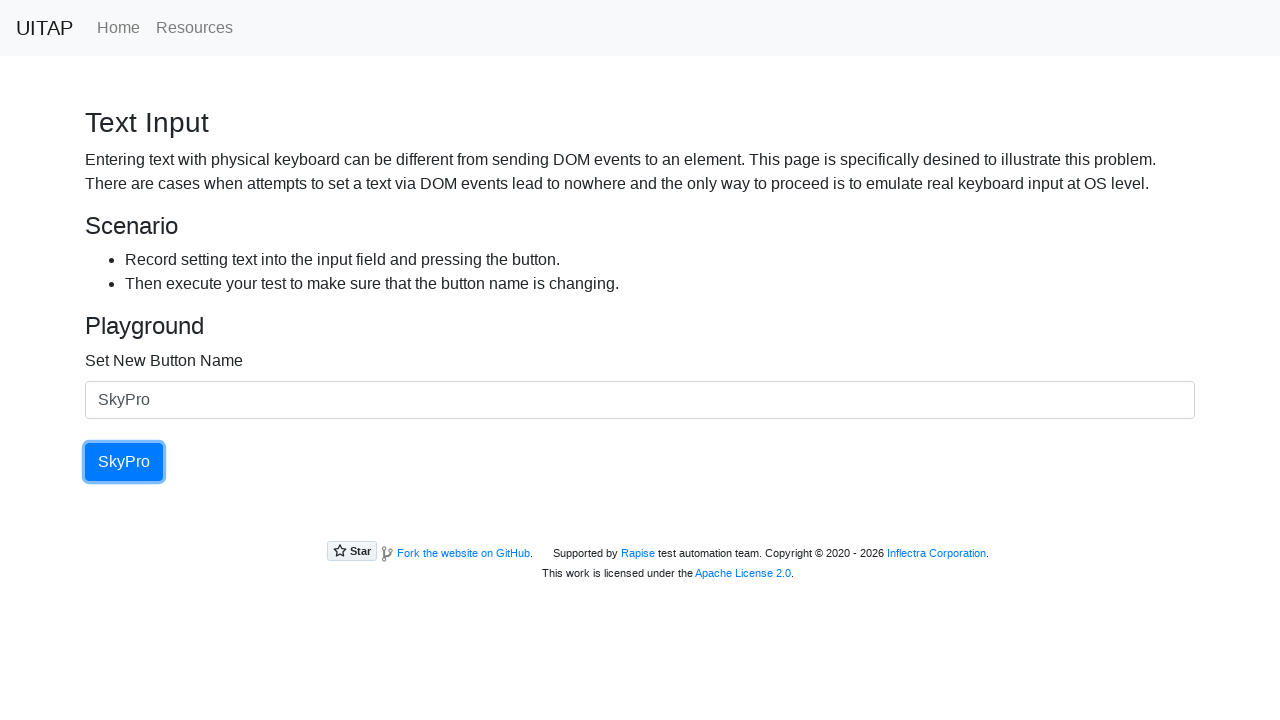

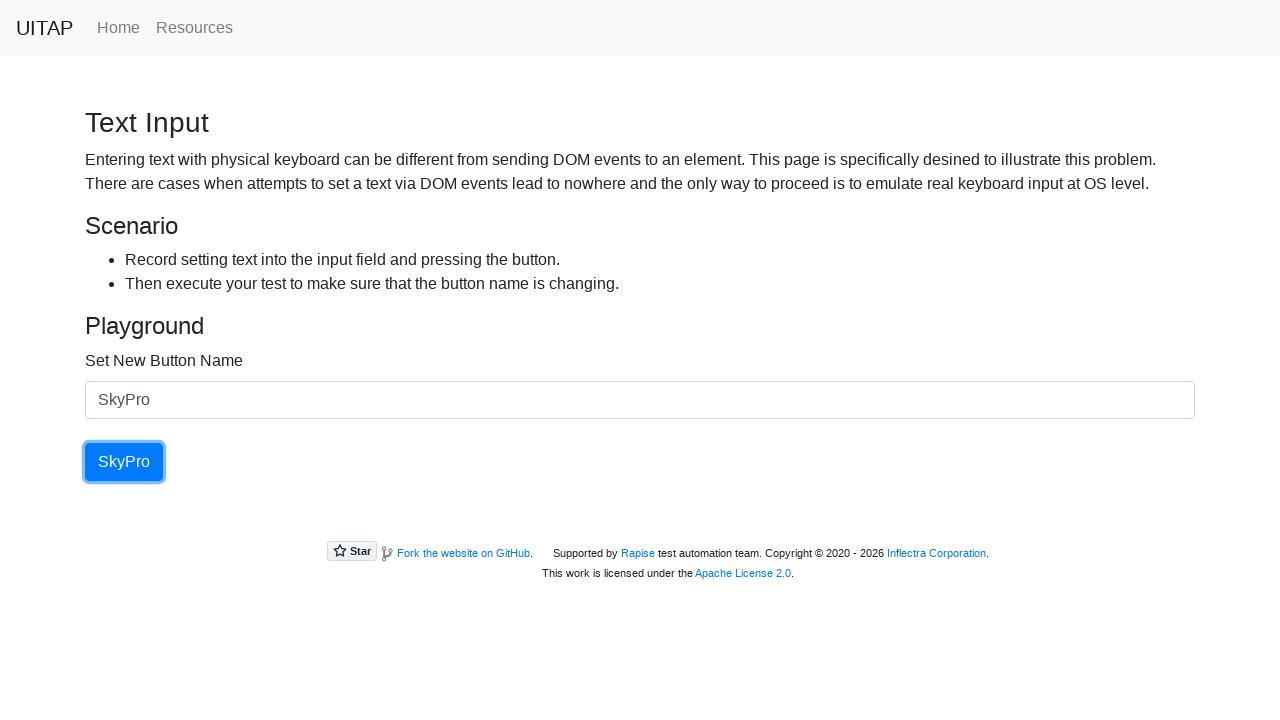